Tests that edits are saved when the input field loses focus (blur event).

Starting URL: https://demo.playwright.dev/todomvc

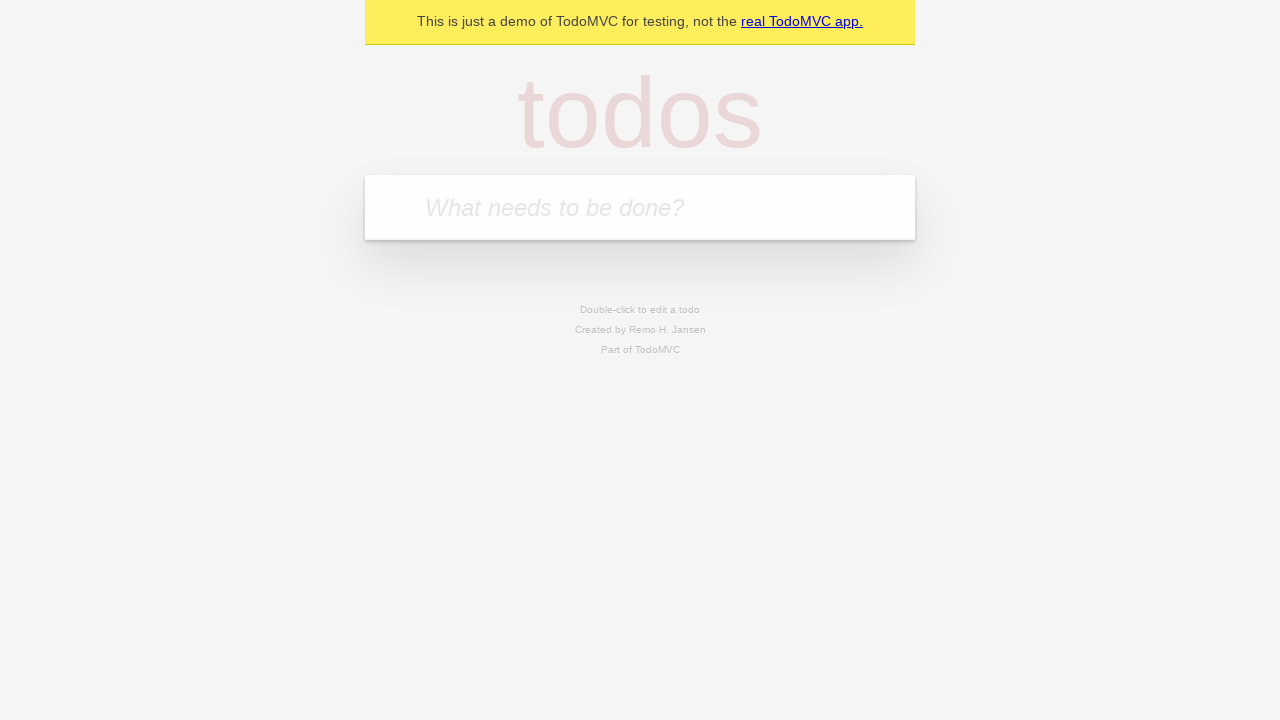

Filled new todo input with 'buy some cheese' on .new-todo
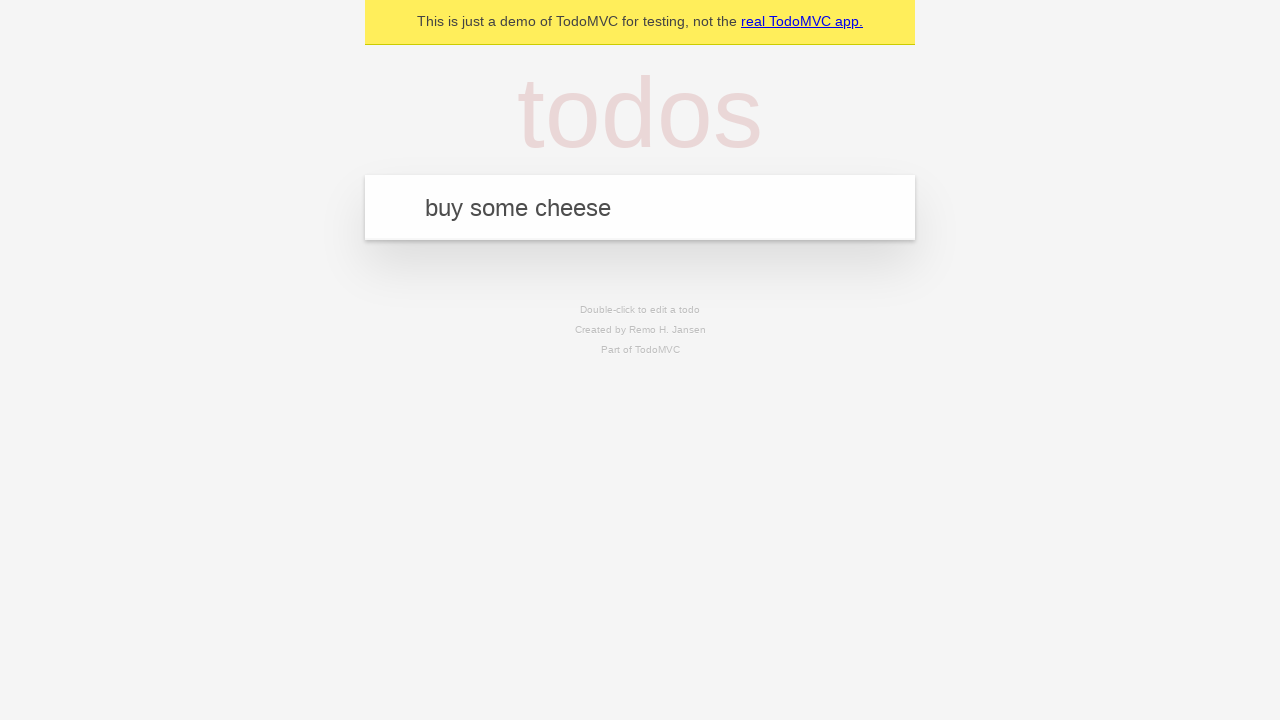

Pressed Enter to create first todo on .new-todo
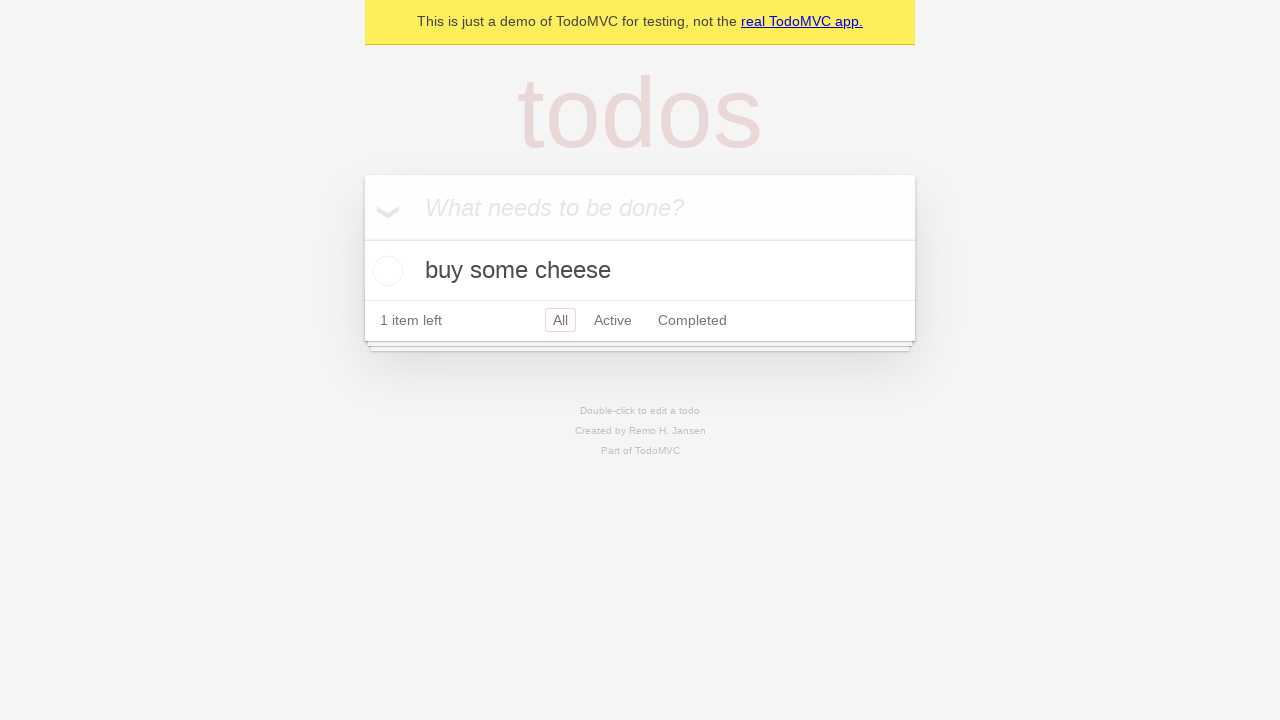

Filled new todo input with 'feed the cat' on .new-todo
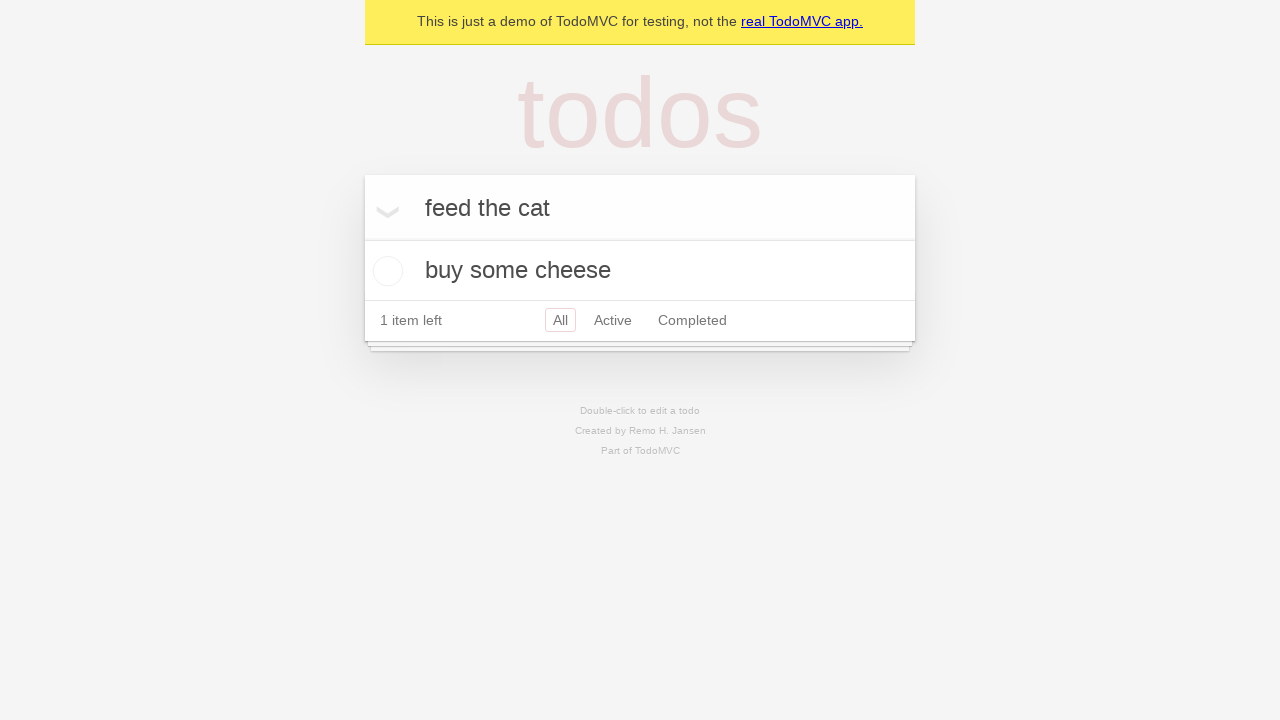

Pressed Enter to create second todo on .new-todo
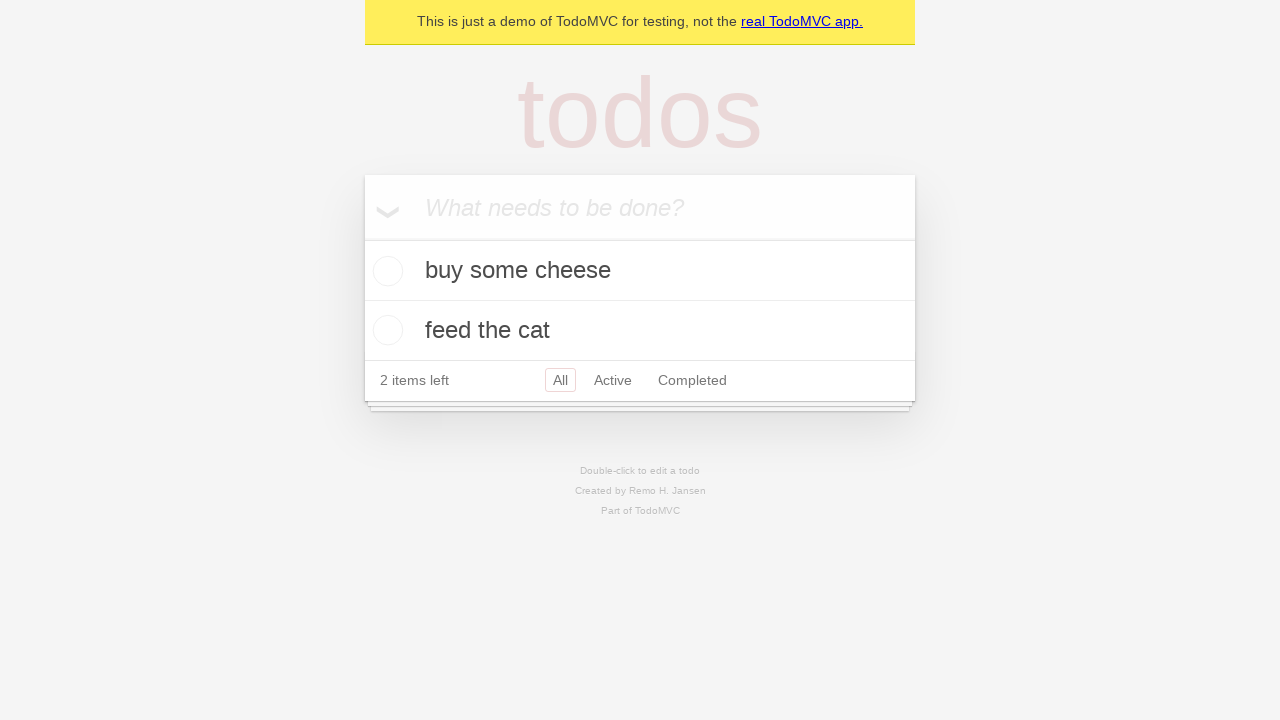

Filled new todo input with 'book a doctors appointment' on .new-todo
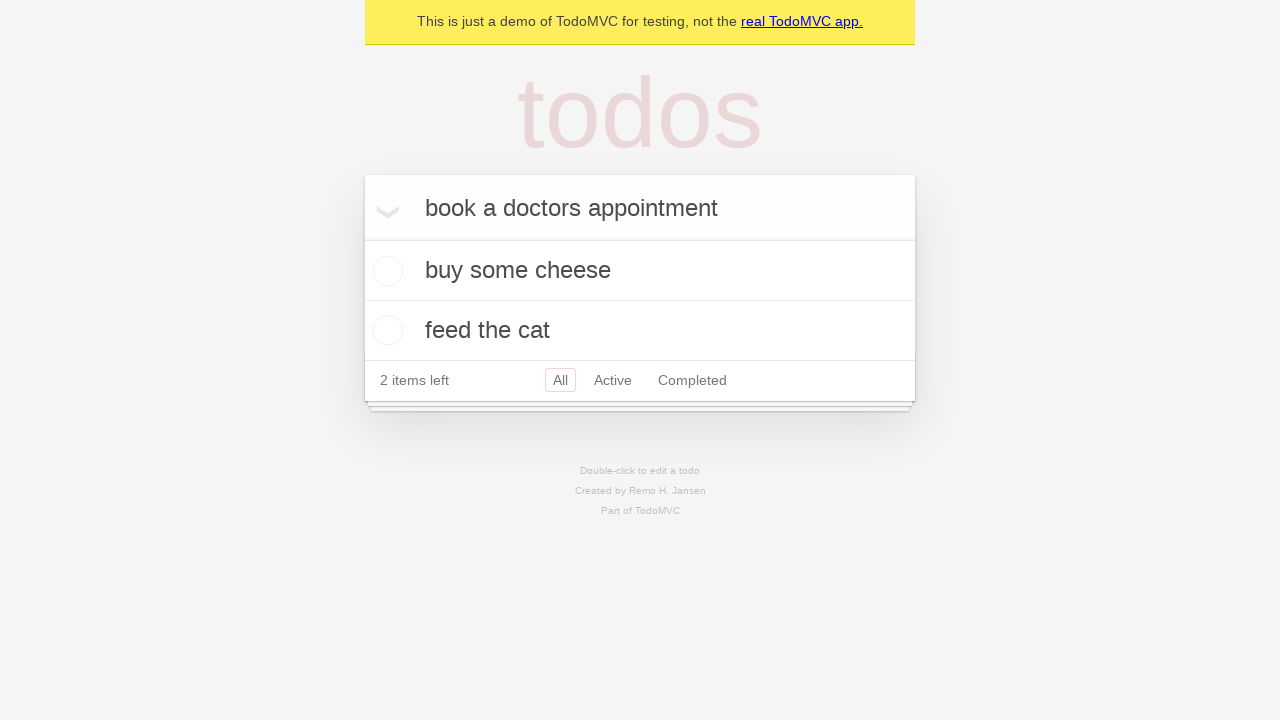

Pressed Enter to create third todo on .new-todo
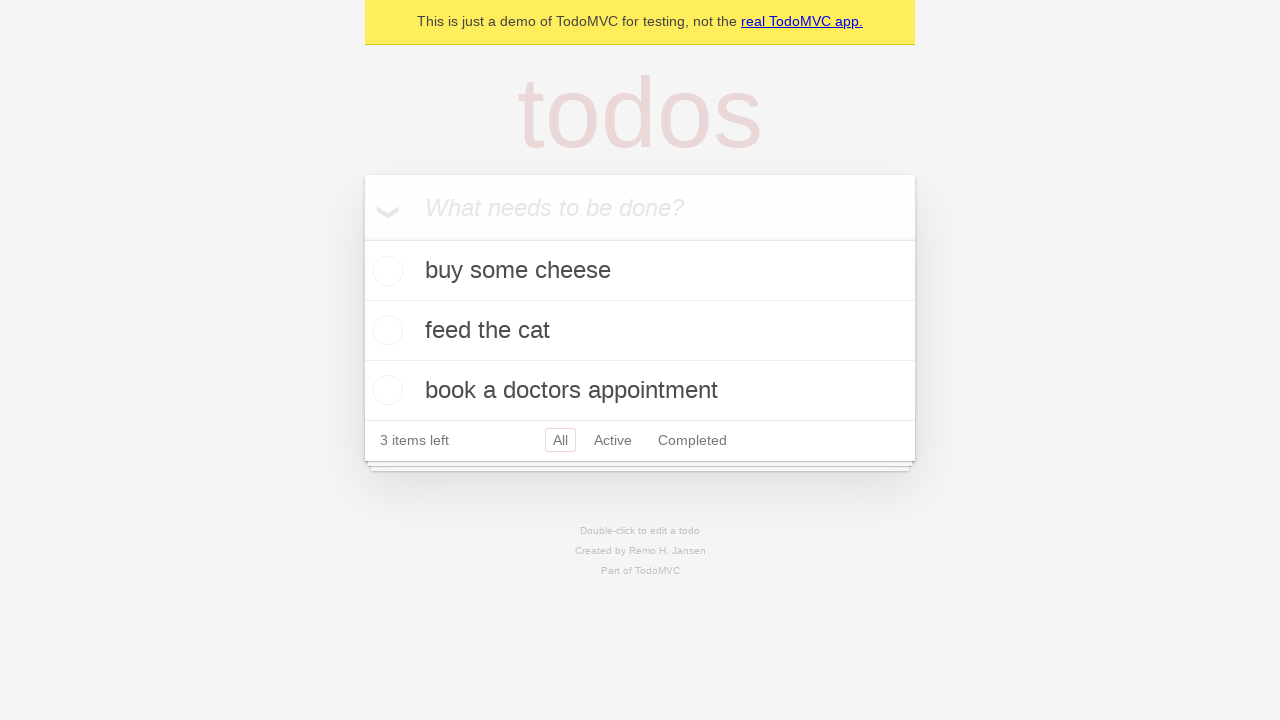

Waited for all three todos to be visible in the list
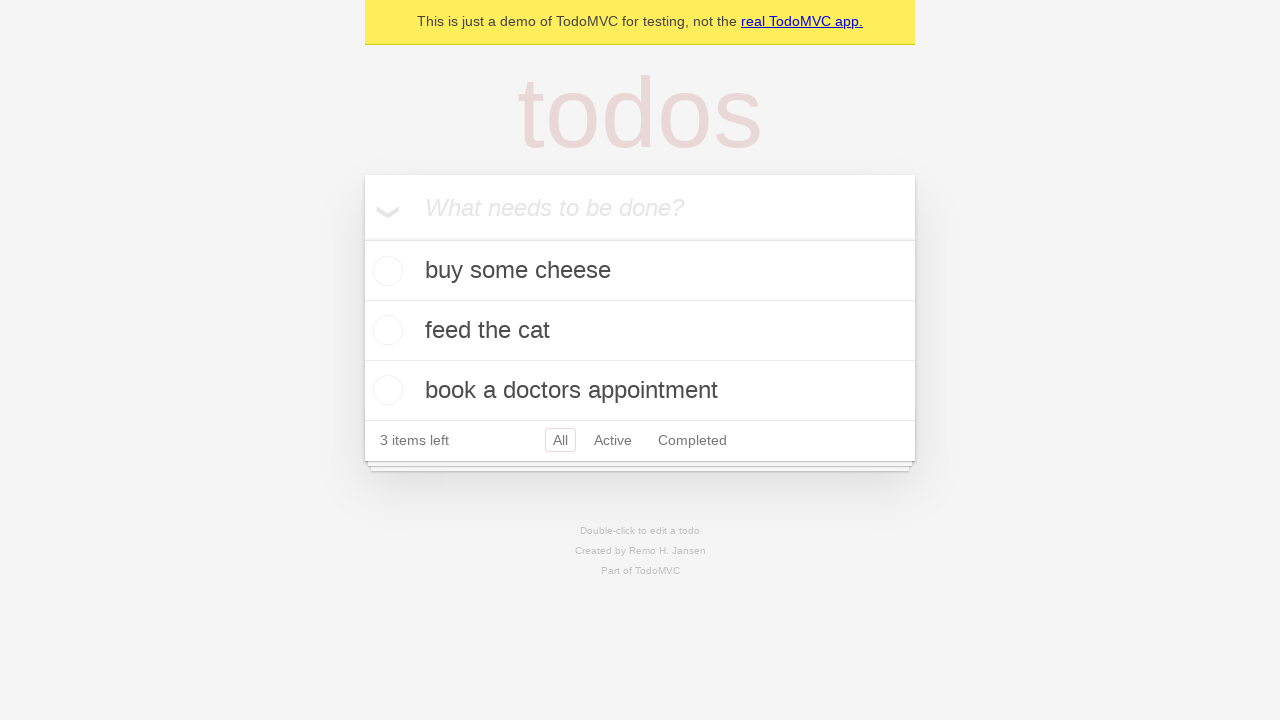

Double-clicked second todo to enter edit mode at (640, 331) on .todo-list li >> nth=1
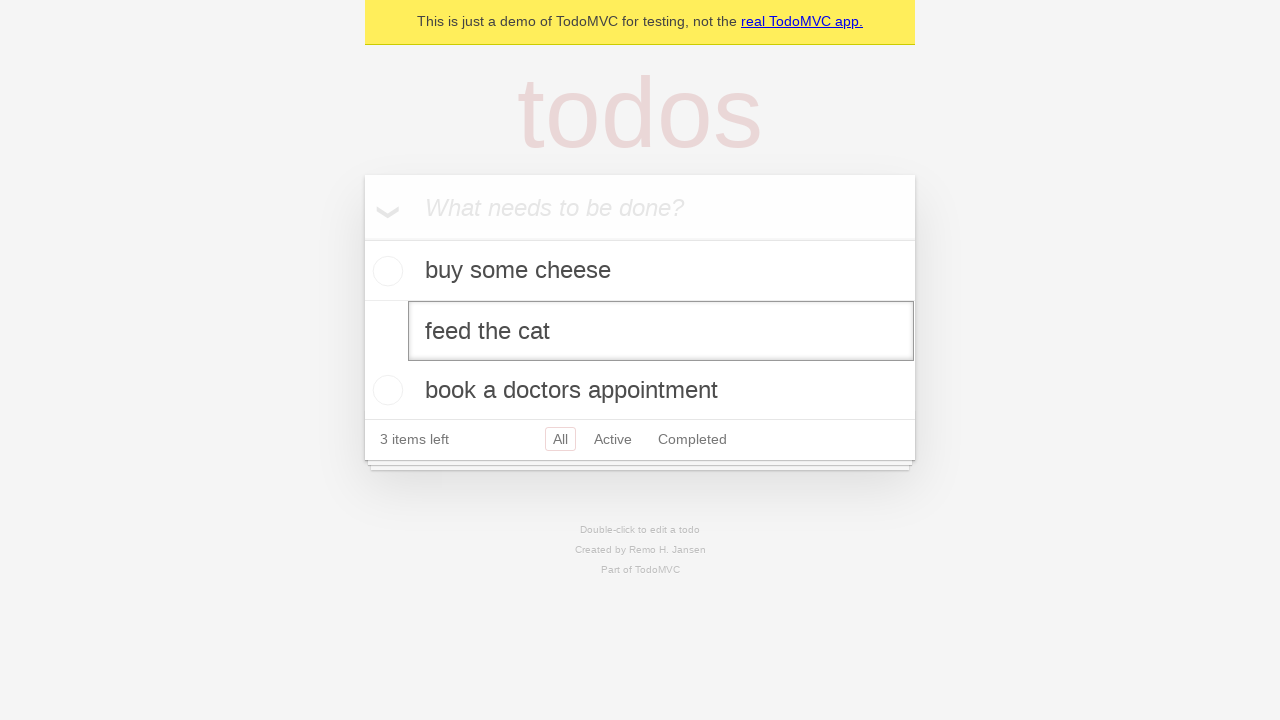

Filled edit field with 'buy some sausages' on .todo-list li >> nth=1 >> .edit
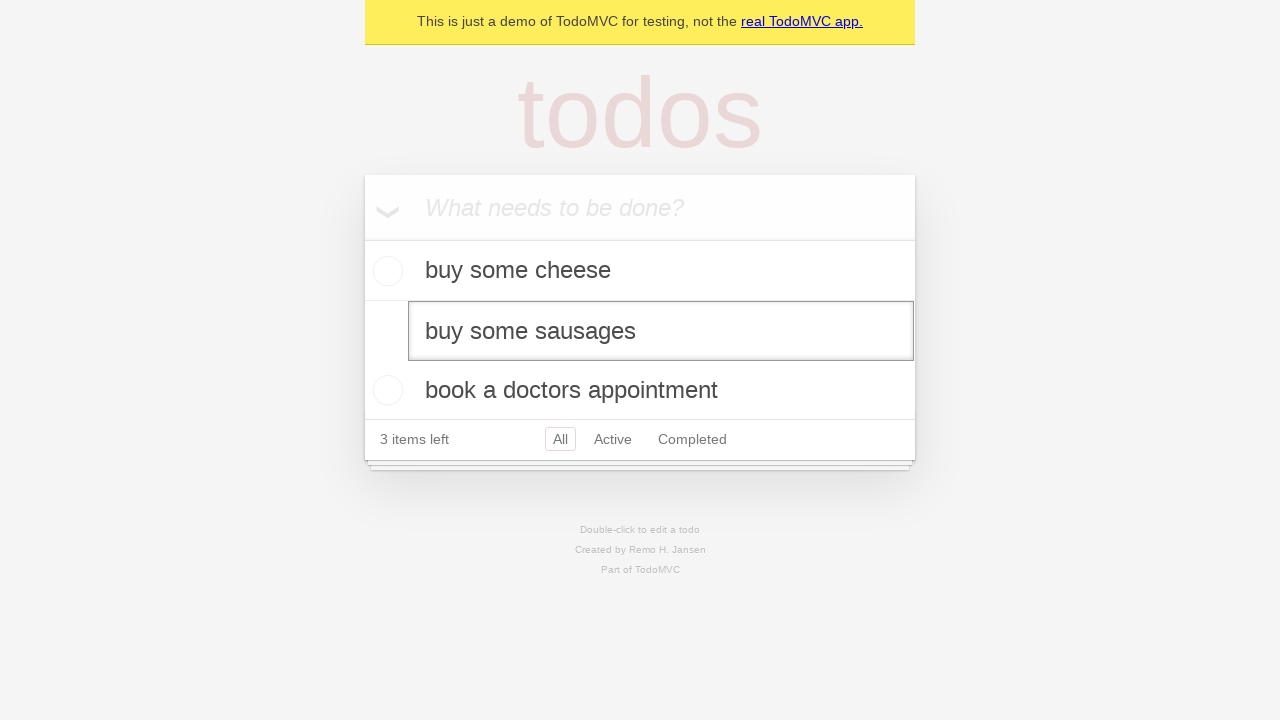

Dispatched blur event on edit field to save changes
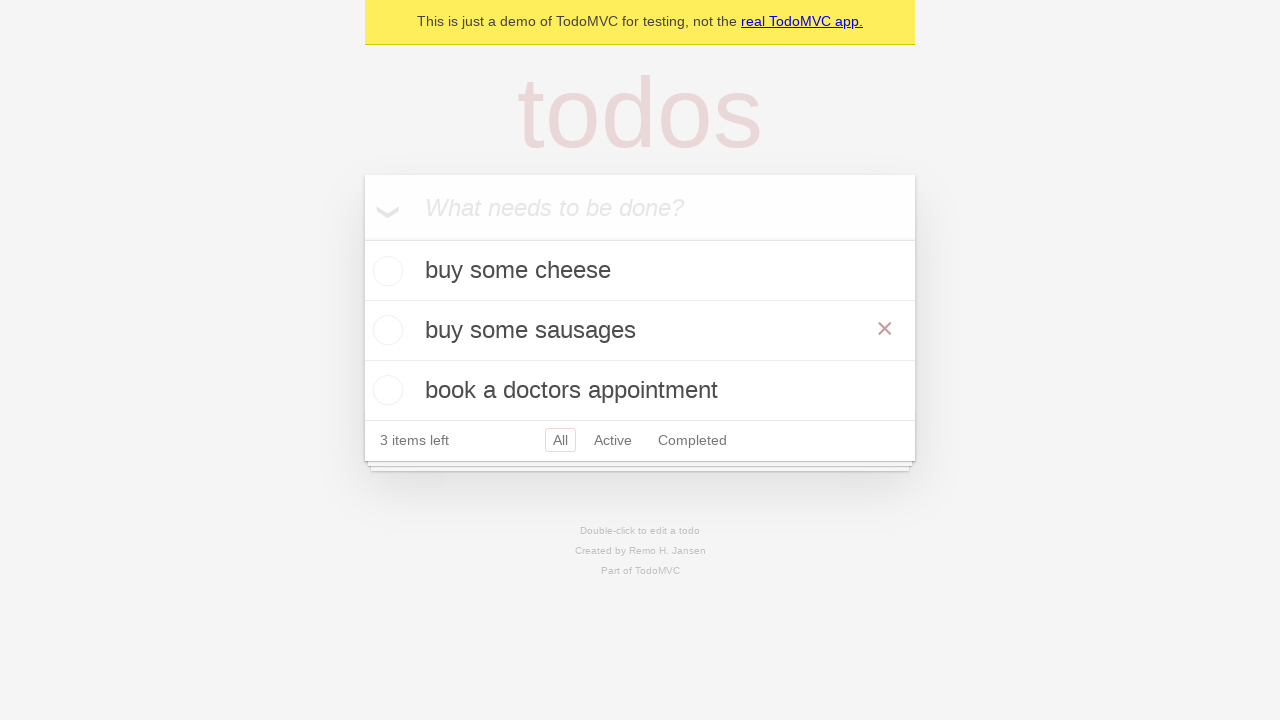

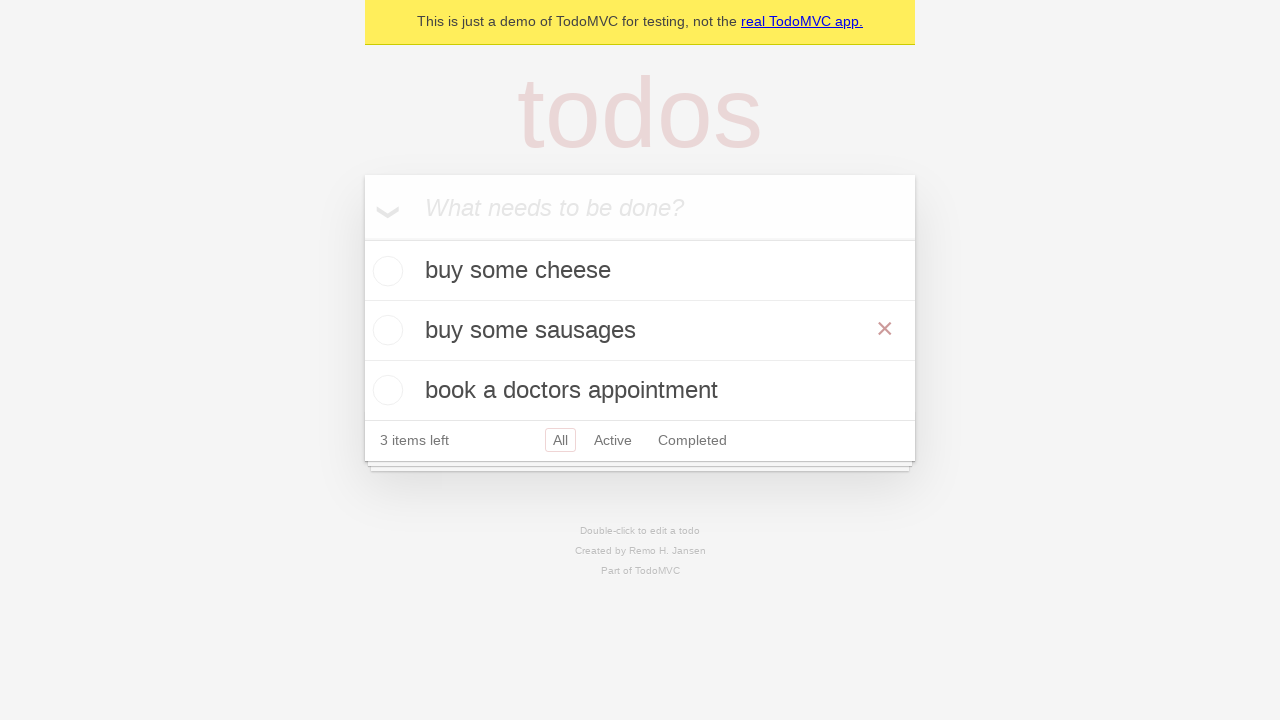